Tests the Add/Remove Elements page by clicking the Add Element button, verifying the Delete button appears, clicking Delete, and verifying the page title remains visible.

Starting URL: https://the-internet.herokuapp.com/add_remove_elements/

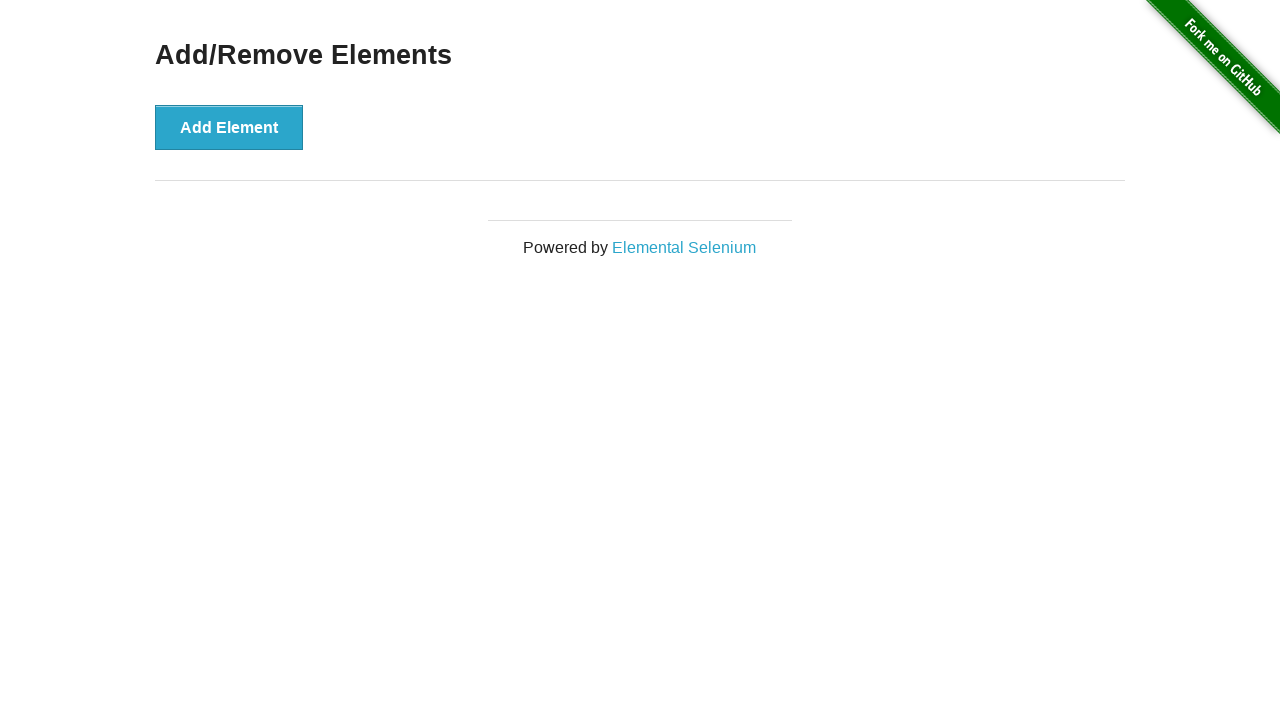

Clicked Add Element button at (229, 127) on xpath=//*[text()='Add Element']
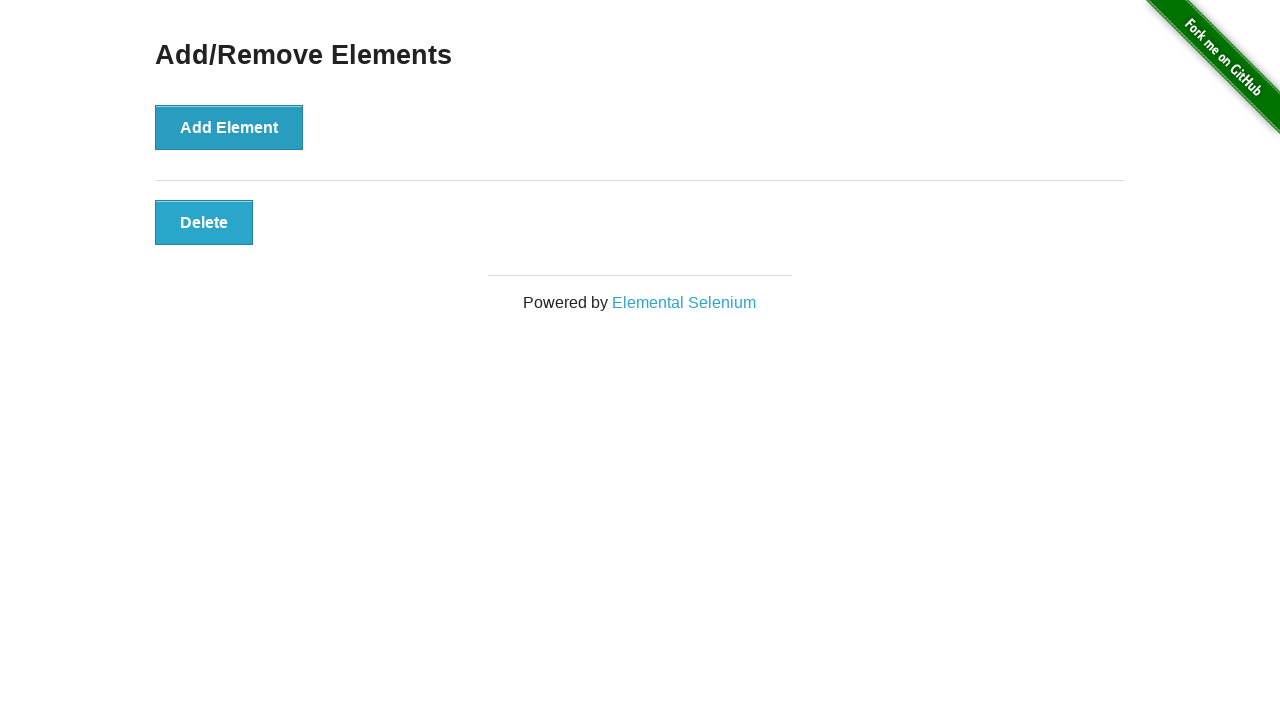

Delete button appeared and is visible
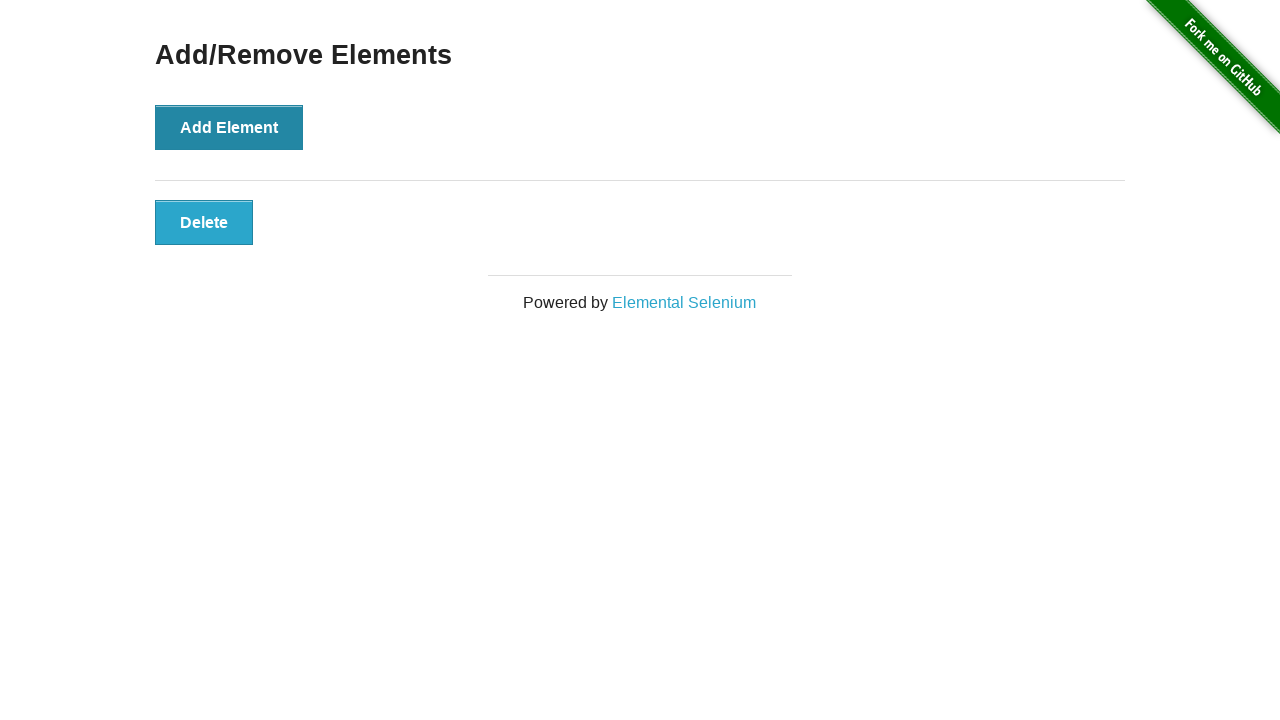

Clicked Delete button at (204, 222) on xpath=//*[text()='Delete']
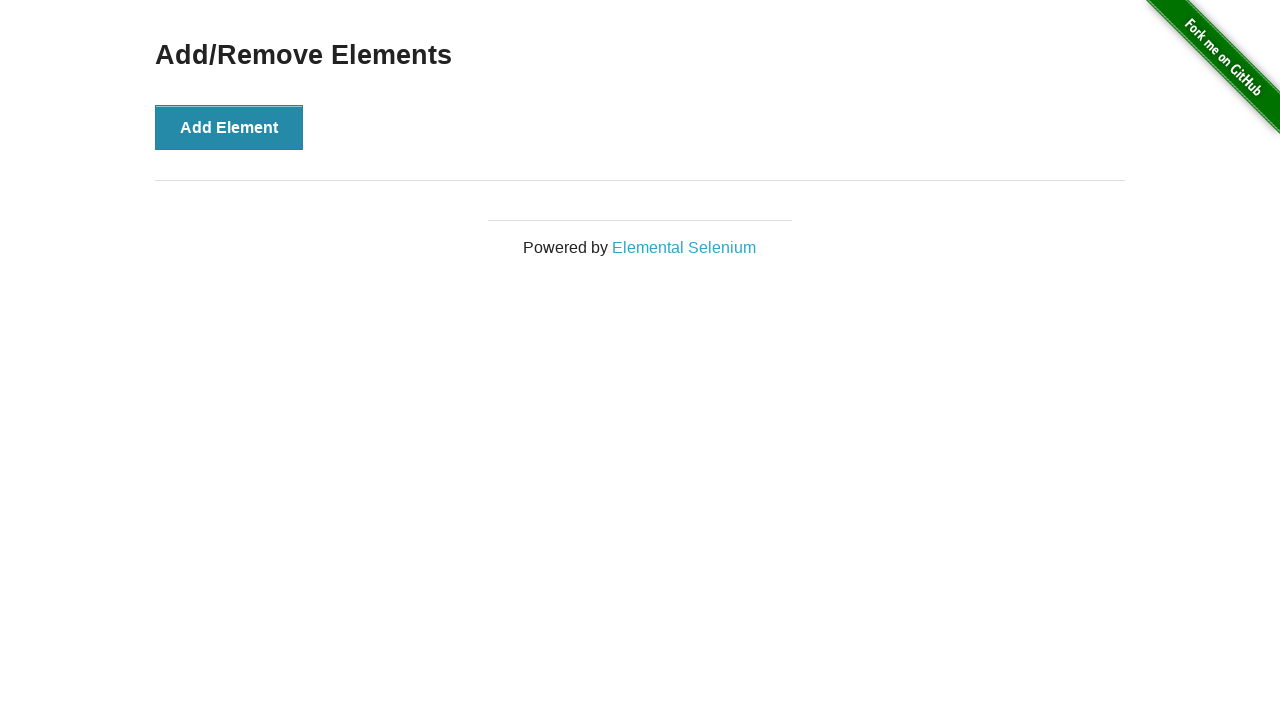

Page title 'Add/Remove Elements' is still visible after deletion
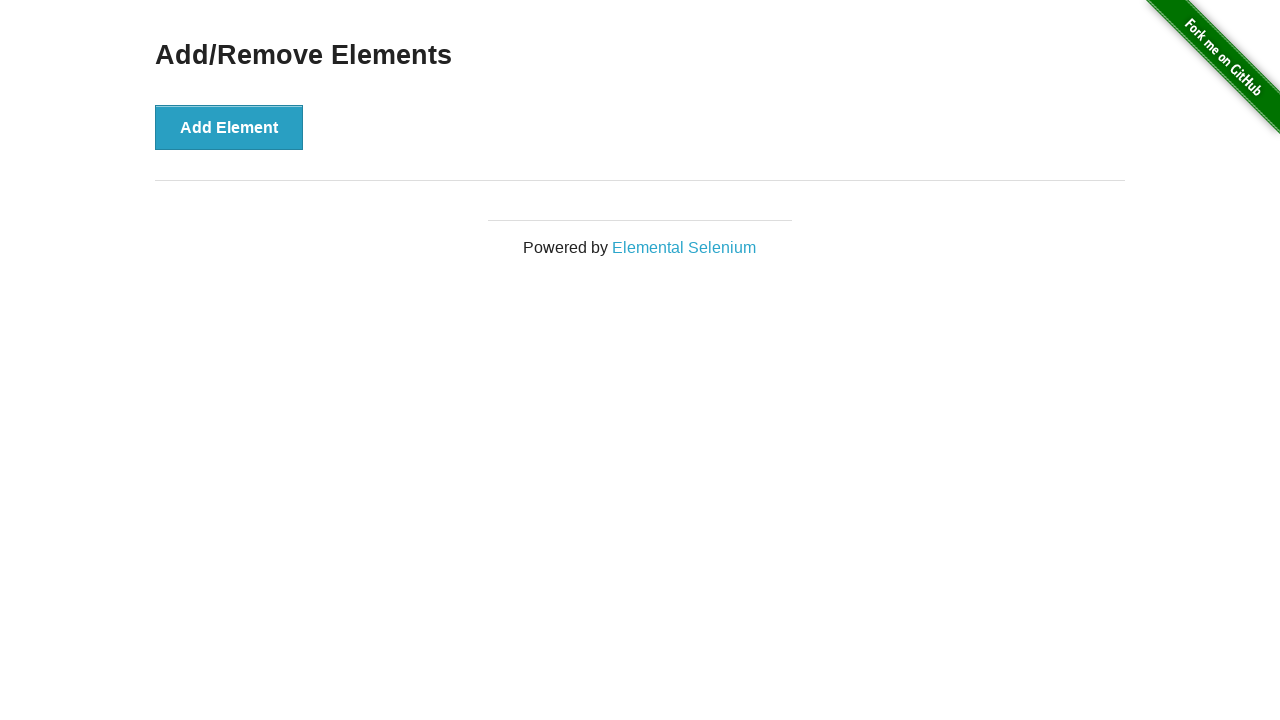

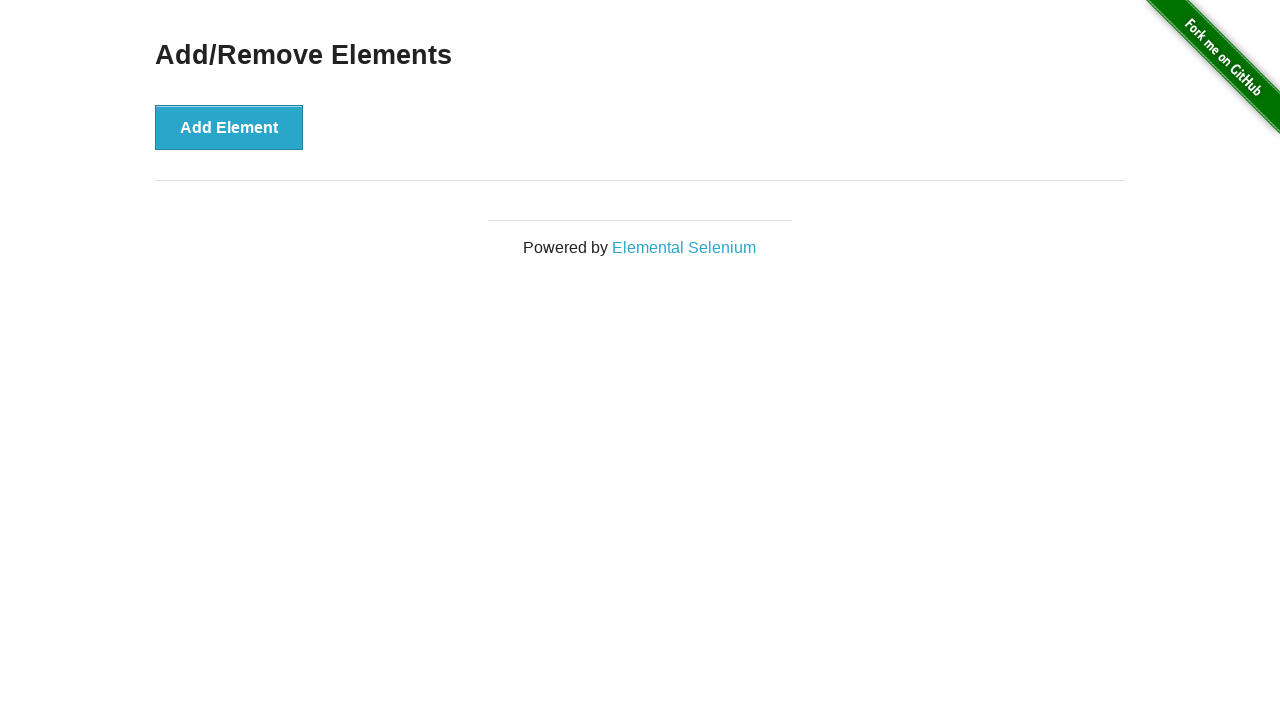